Tests the search functionality on Rediff Money website by entering a company name in the search box and submitting the search

Starting URL: http://money.rediff.com/gainers/bse

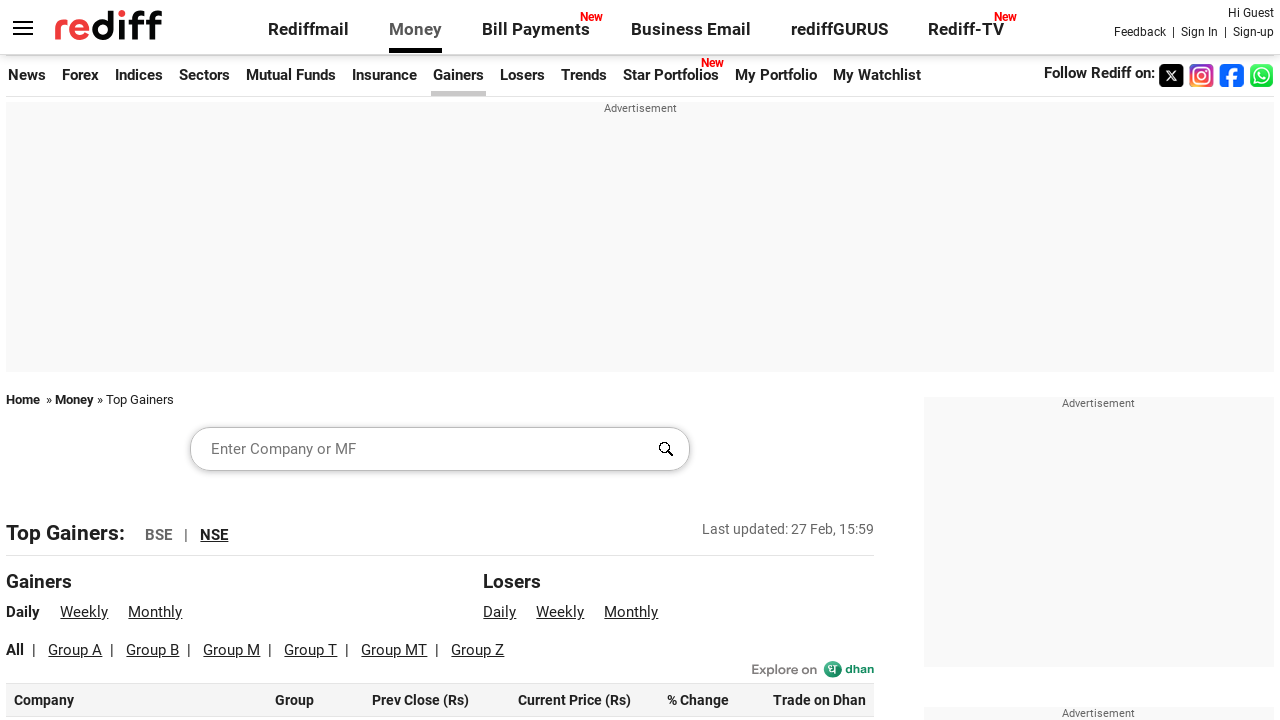

Filled search box with company name 'JK Cement Ltd.' on //*[@id='srchword']
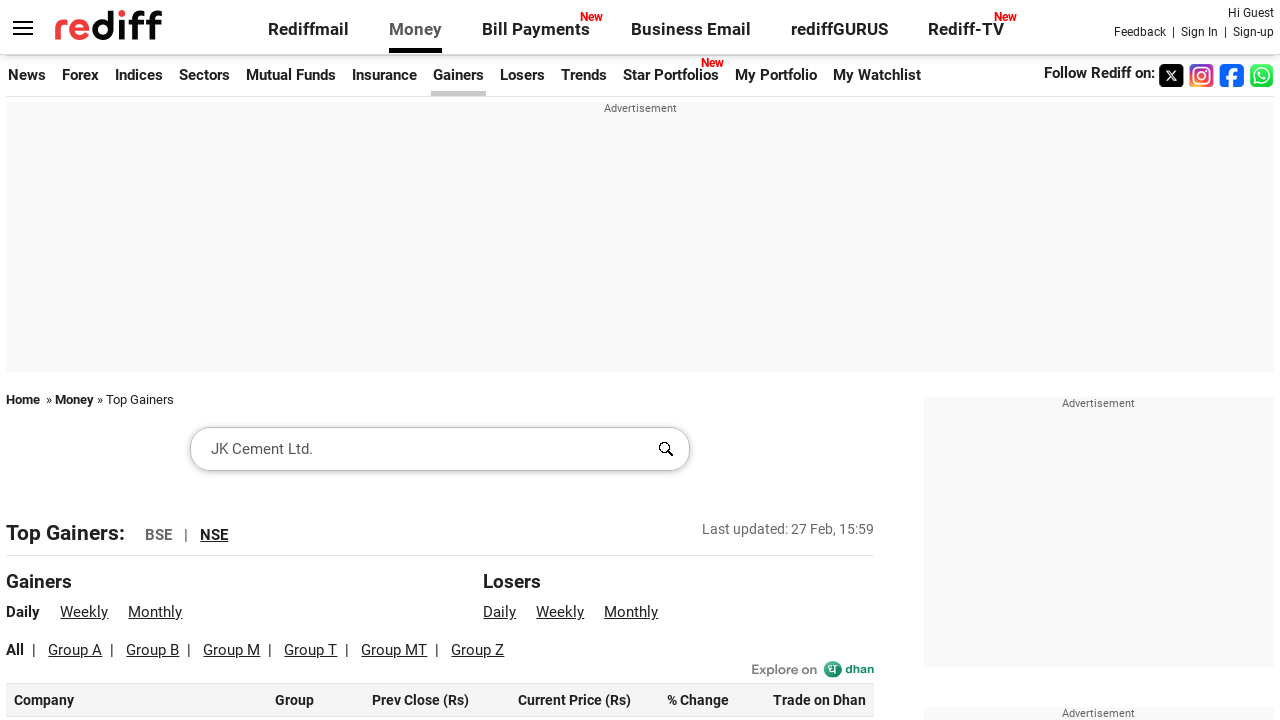

Pressed Enter to submit the search query on //*[@id='srchword']
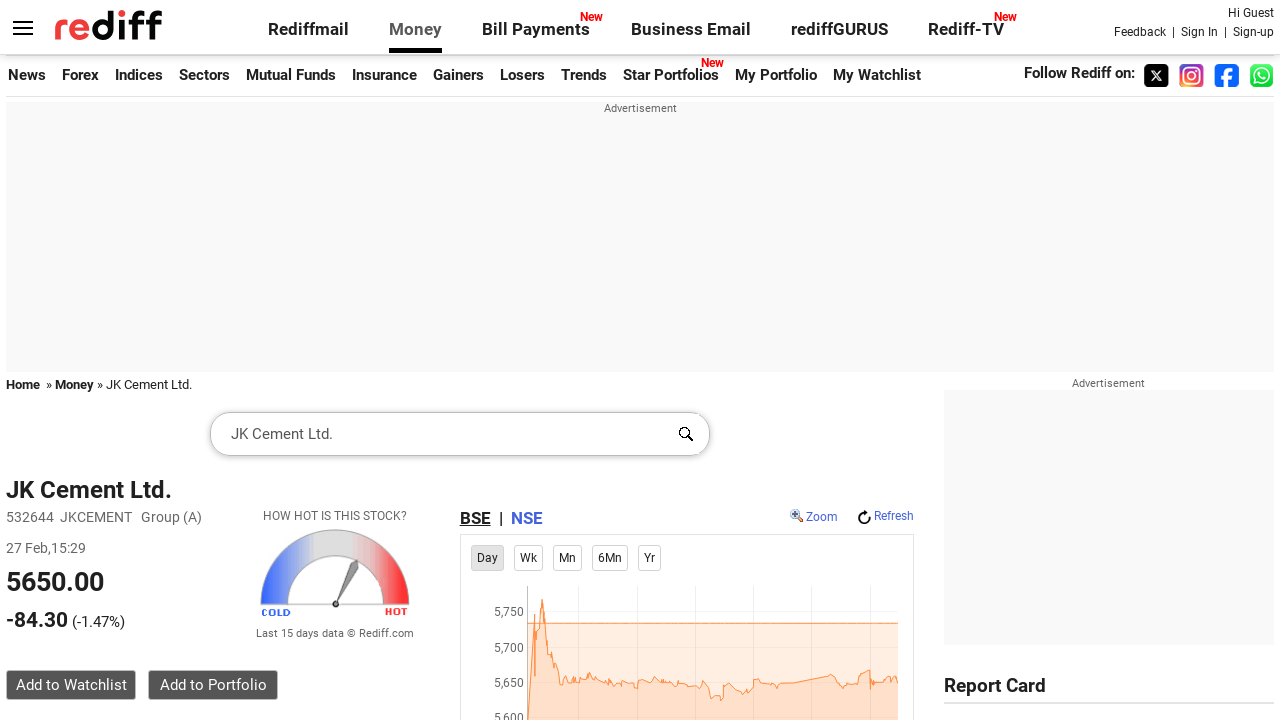

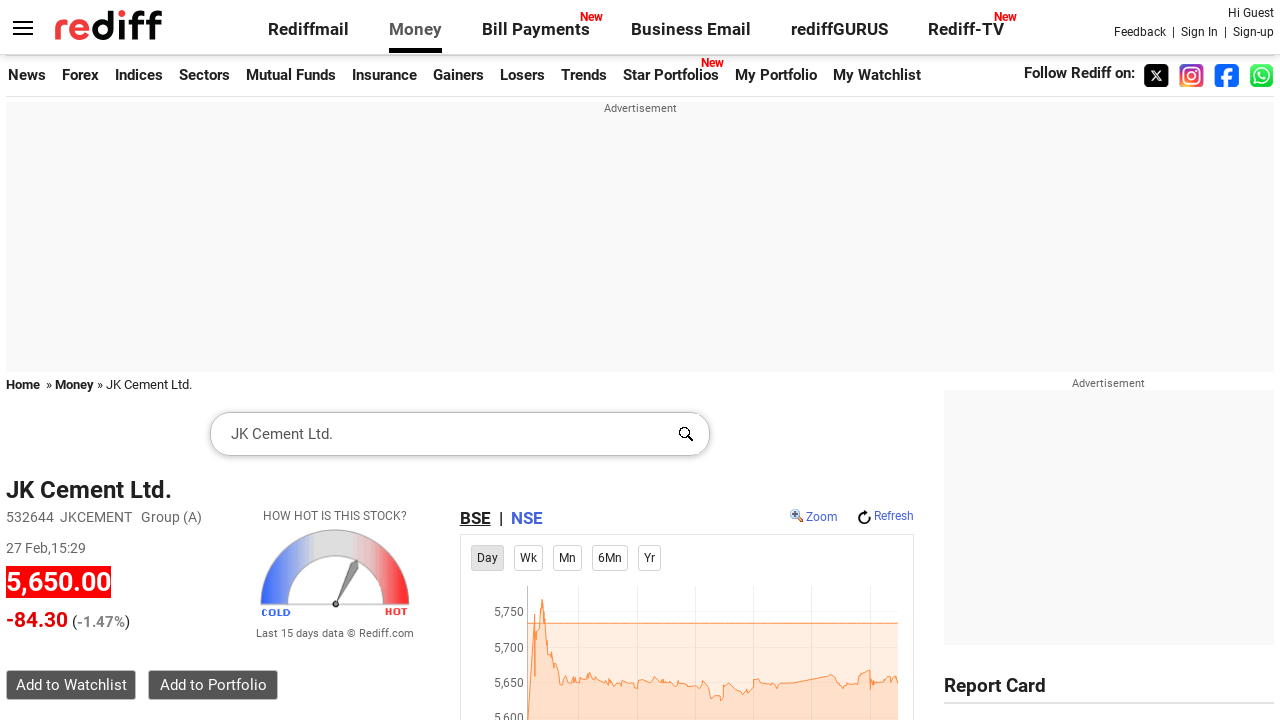